Tests multi-select dropdown functionality by selecting and deselecting options using different methods (by index, visible text, and value)

Starting URL: https://www.w3schools.com/tags/tryit.asp?filename=tryhtml_select_multiple

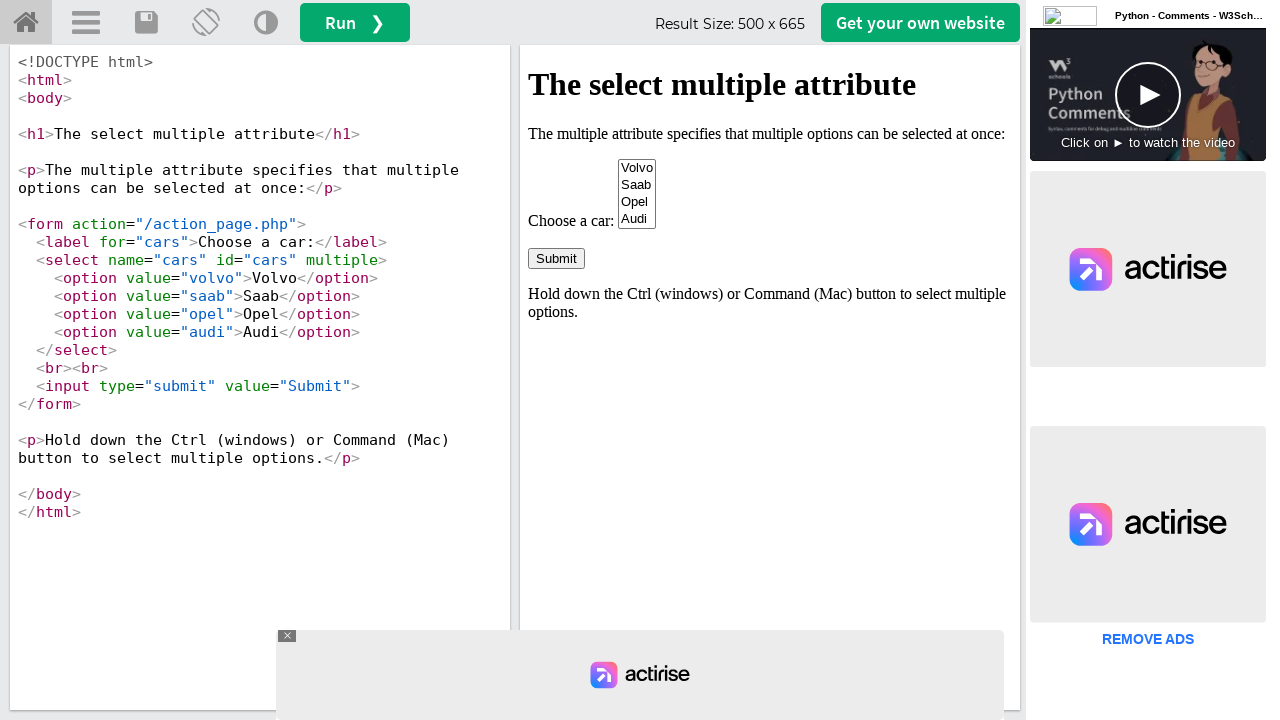

Switched to iframe containing the select element
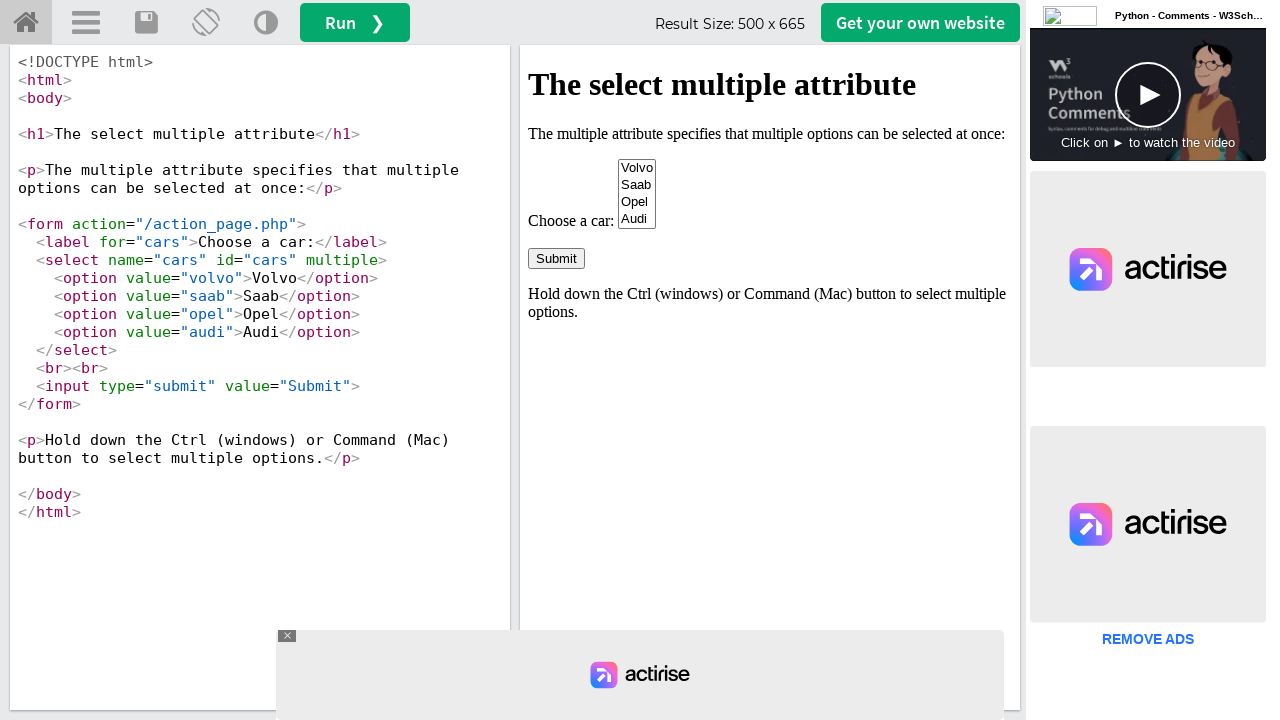

Selected first option (Volvo) by index
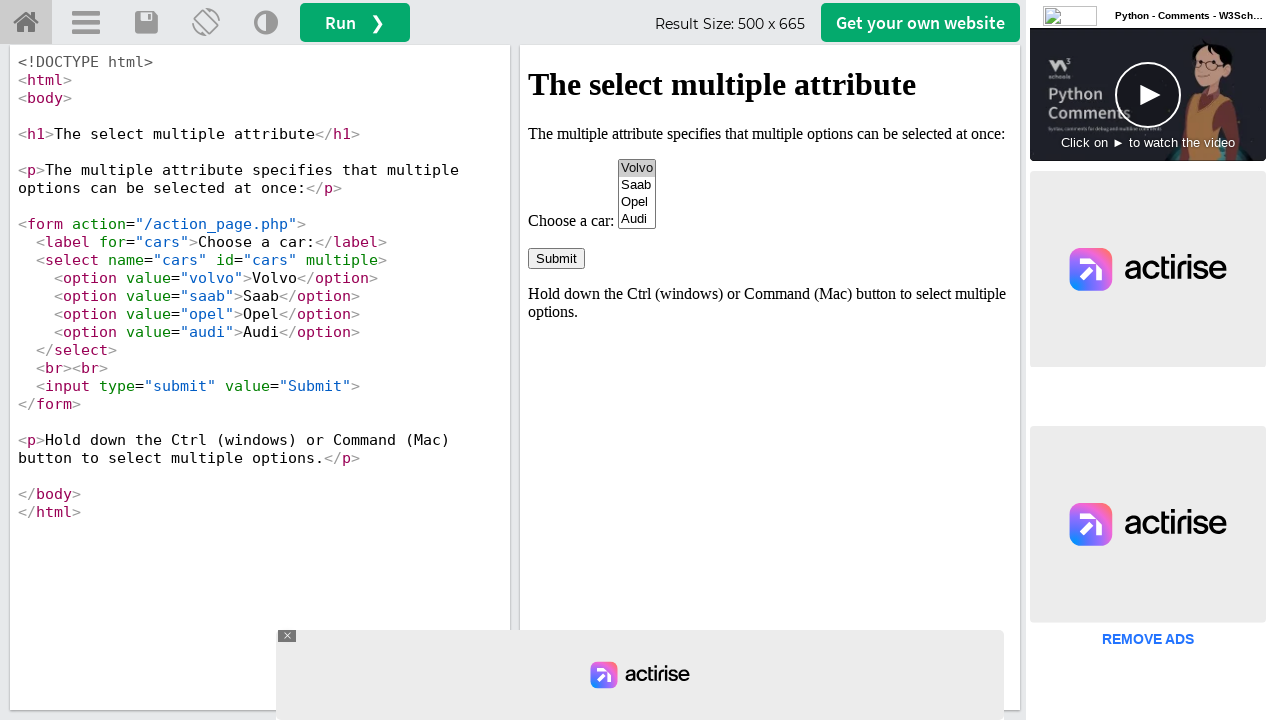

Selected Audi option by visible text
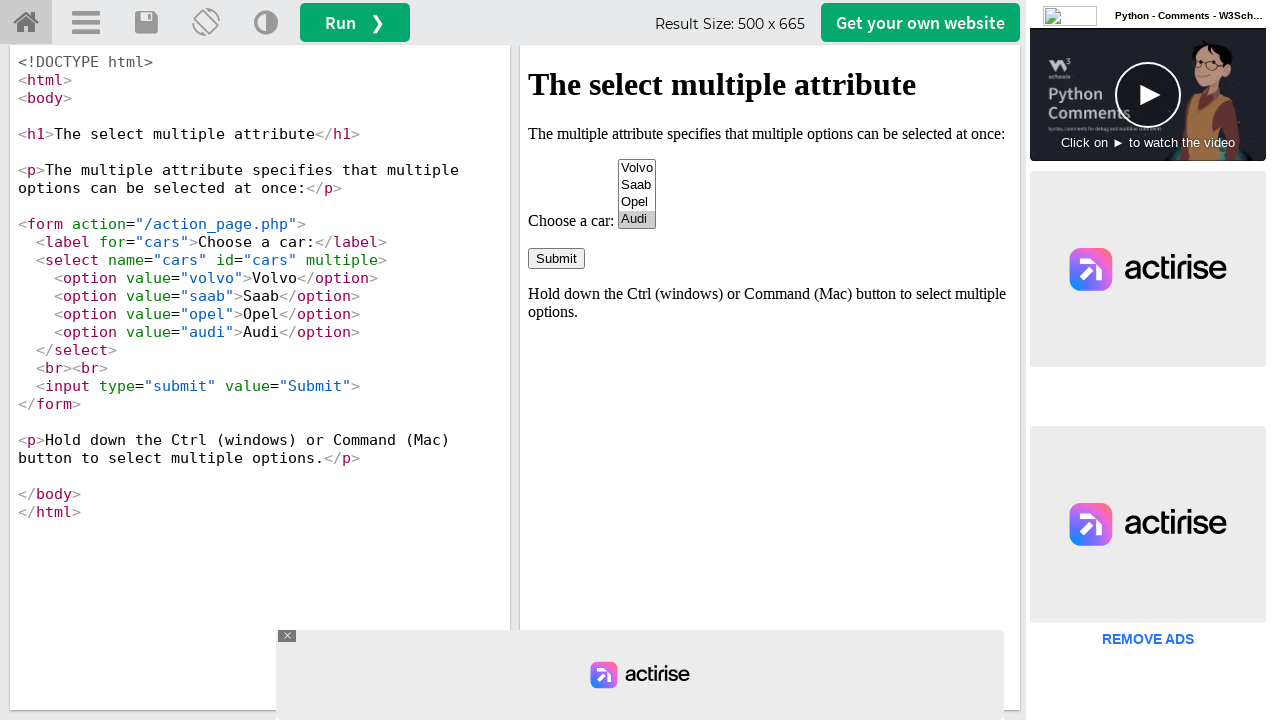

Selected Opel option by value
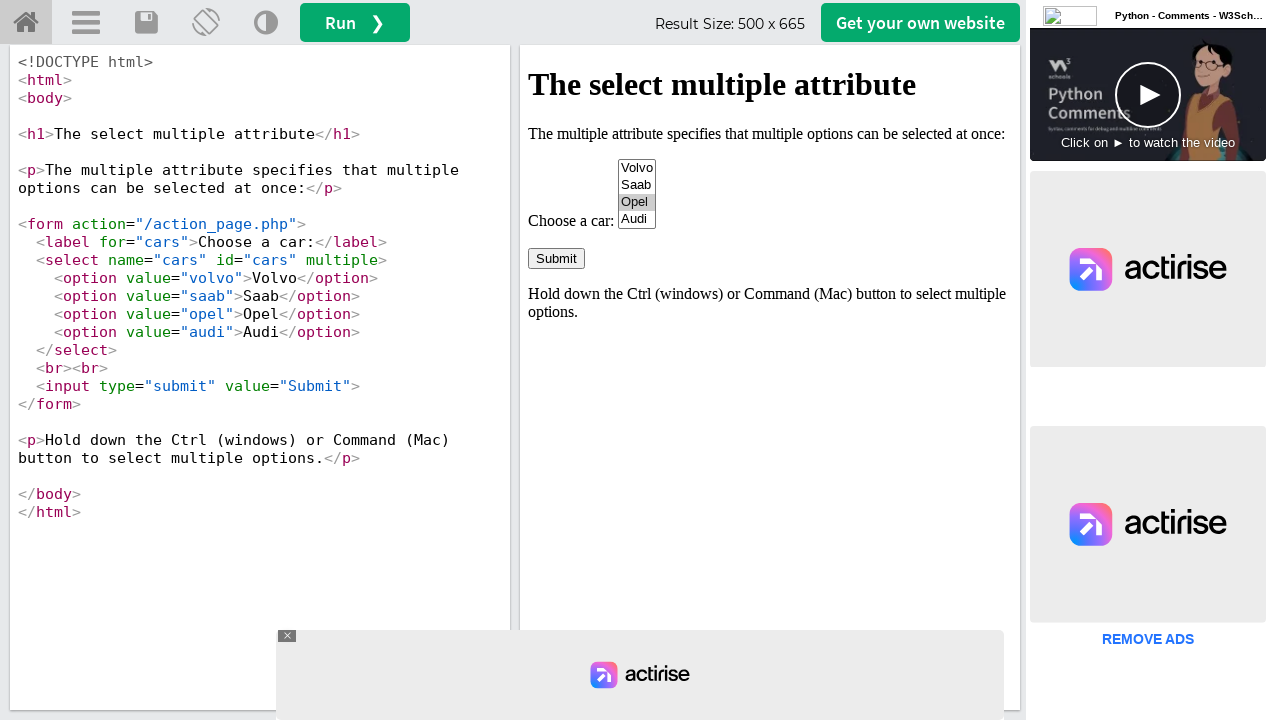

Selected Volvo and Audi, deselected Opel
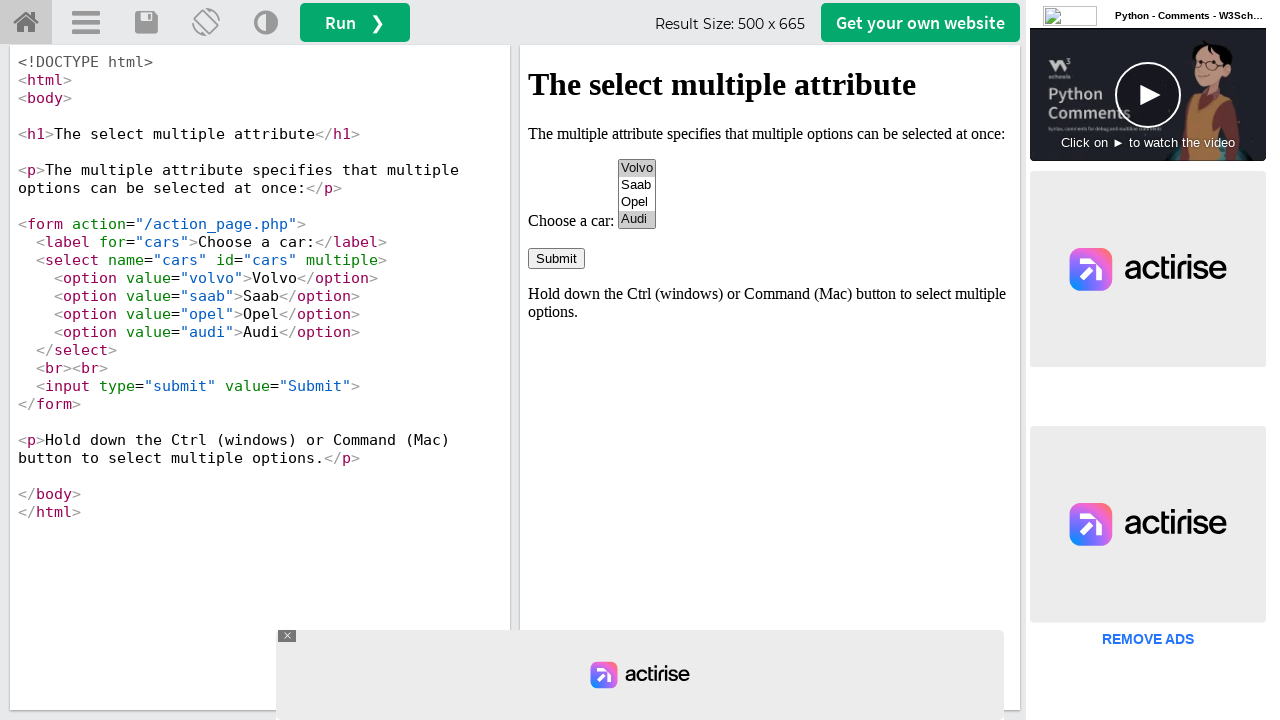

Selected only Audi, deselected Volvo
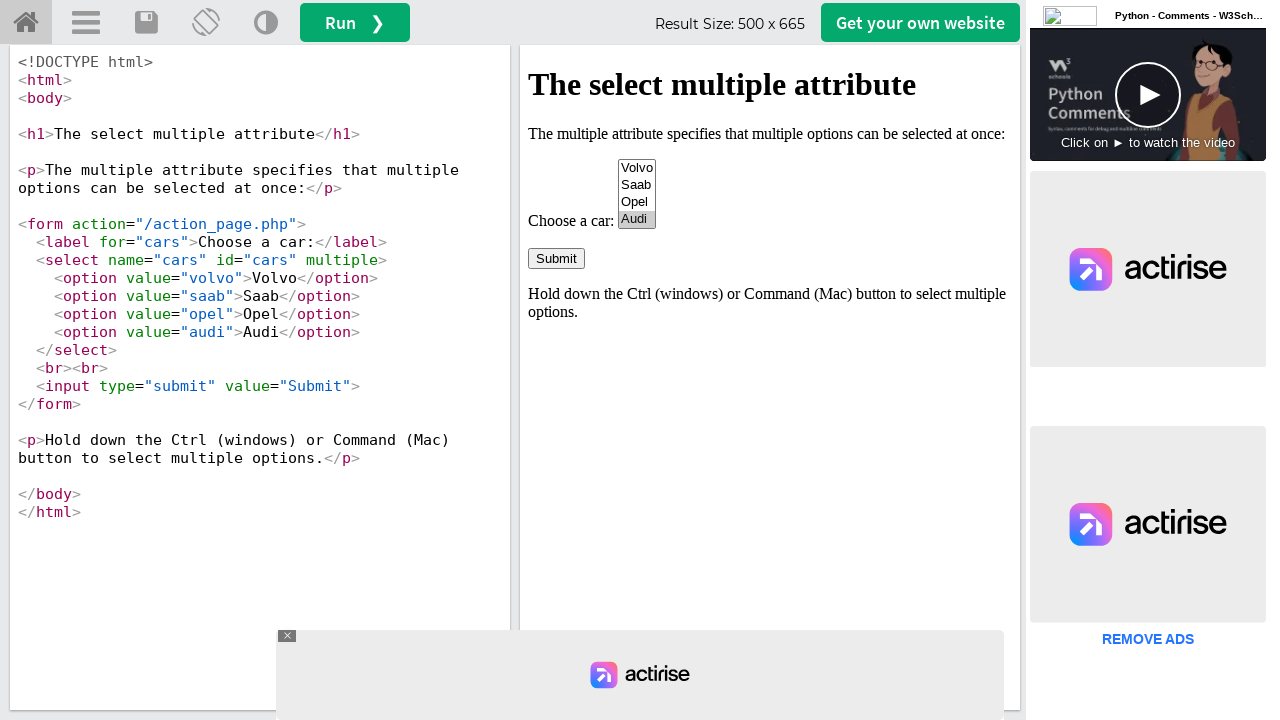

Deselected all options
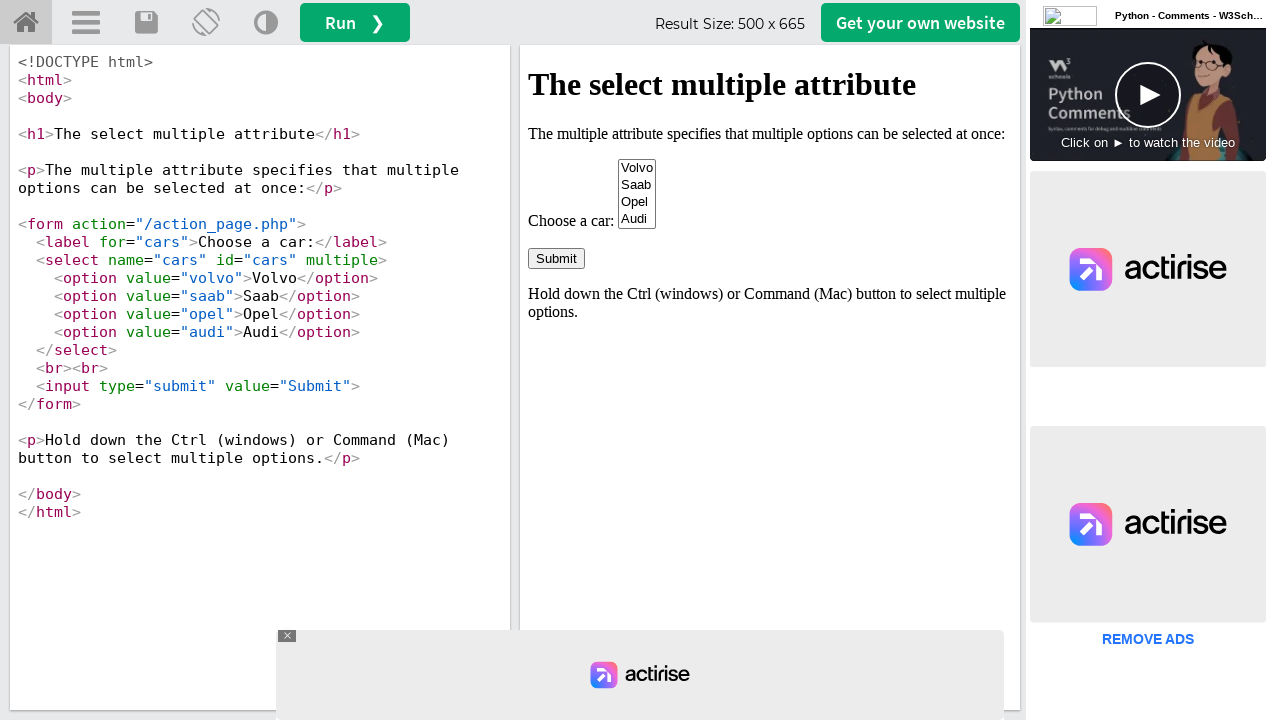

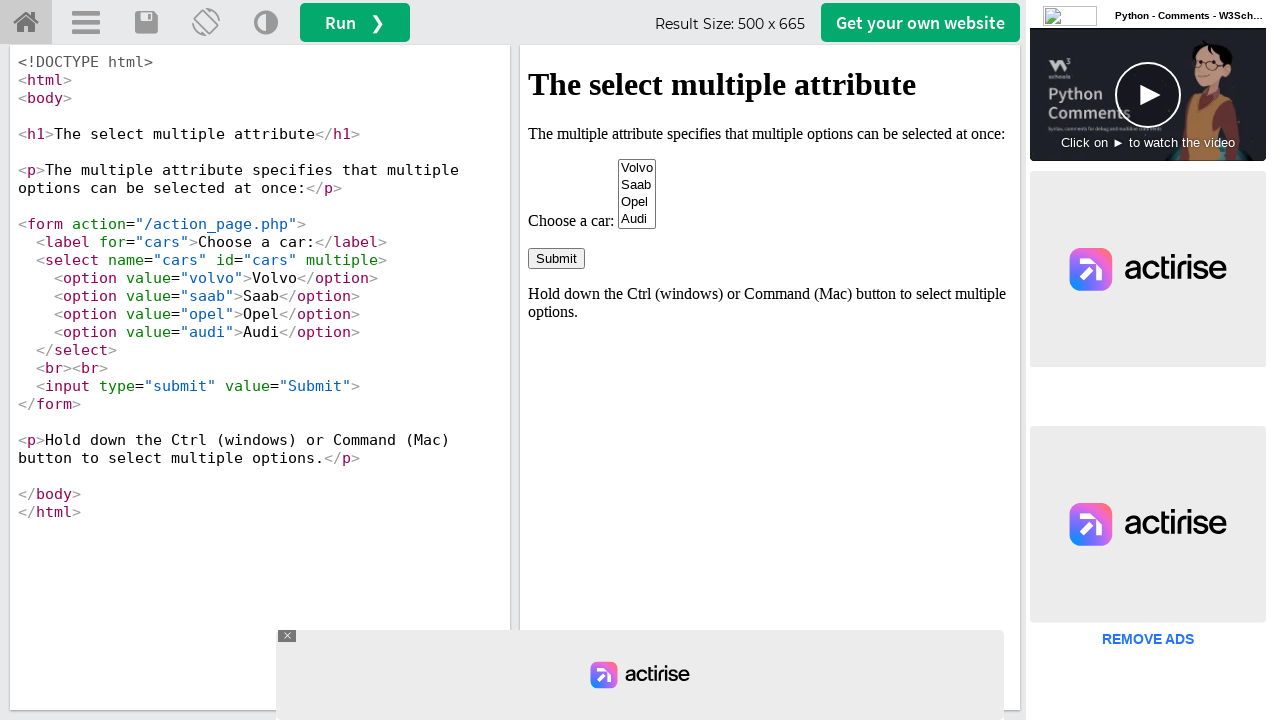